Tests form filling by entering name and message text, then submitting the form

Starting URL: http://www.ultimateqa.com/filling-out-forms/

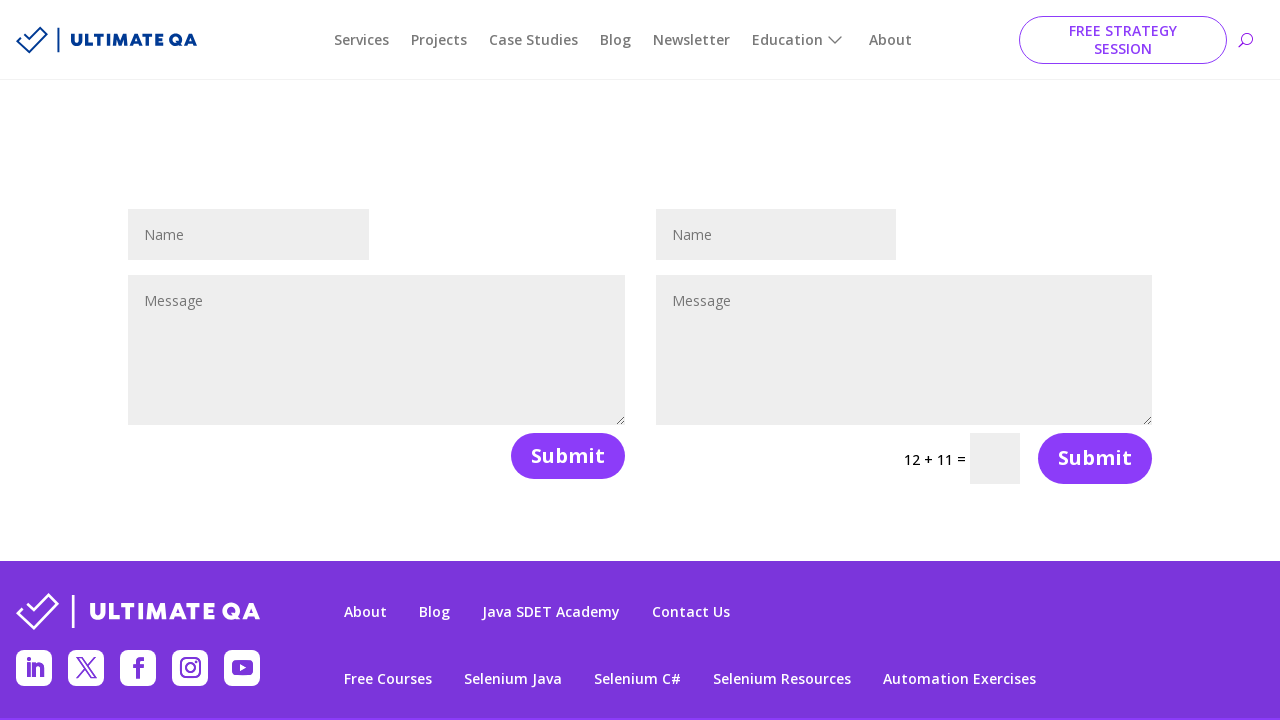

Filled name field with 'test' on #et_pb_contact_name_1
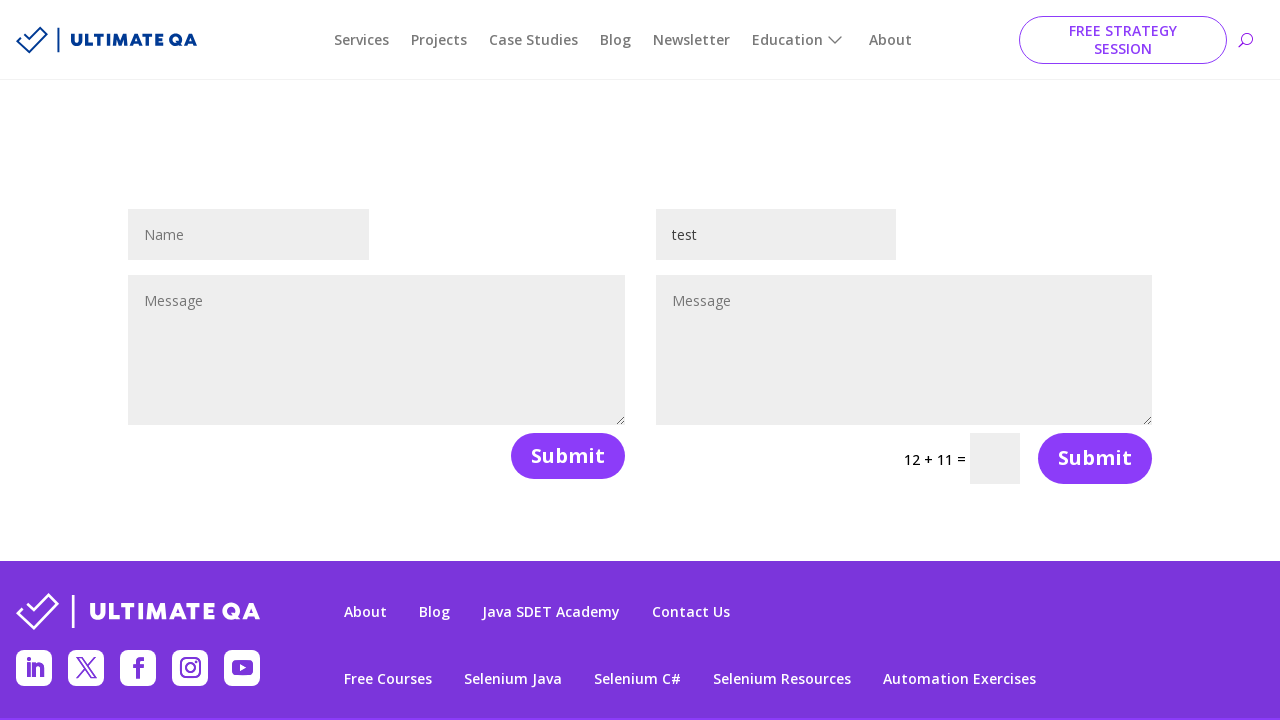

Filled message field with 'testing' on #et_pb_contact_message_1
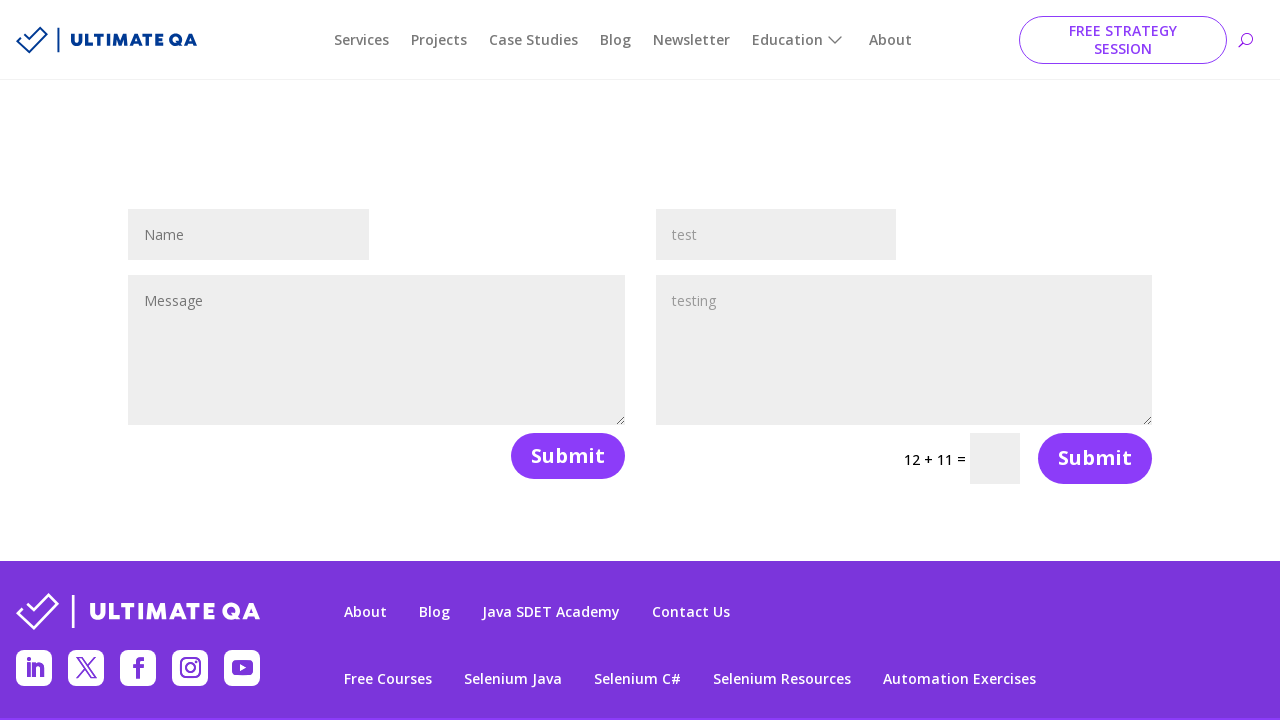

Clicked form submit button at (559, 456) on .et_contact_bottom_container >> nth=0
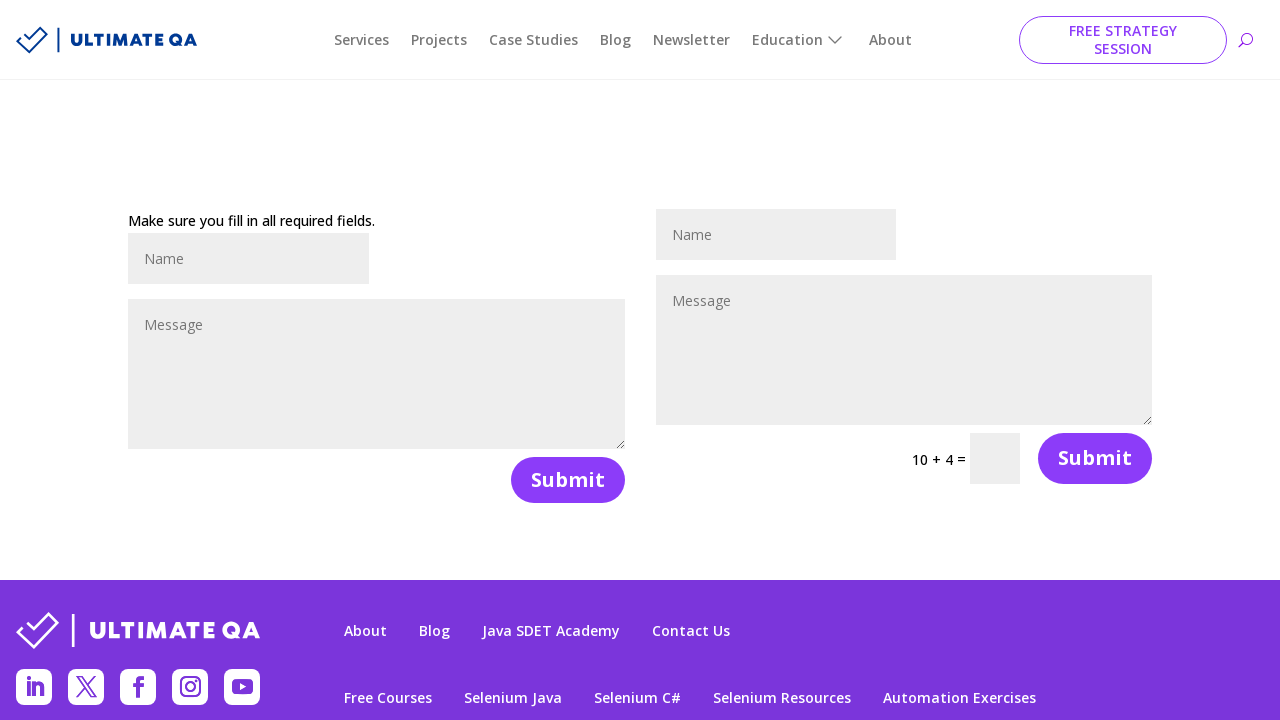

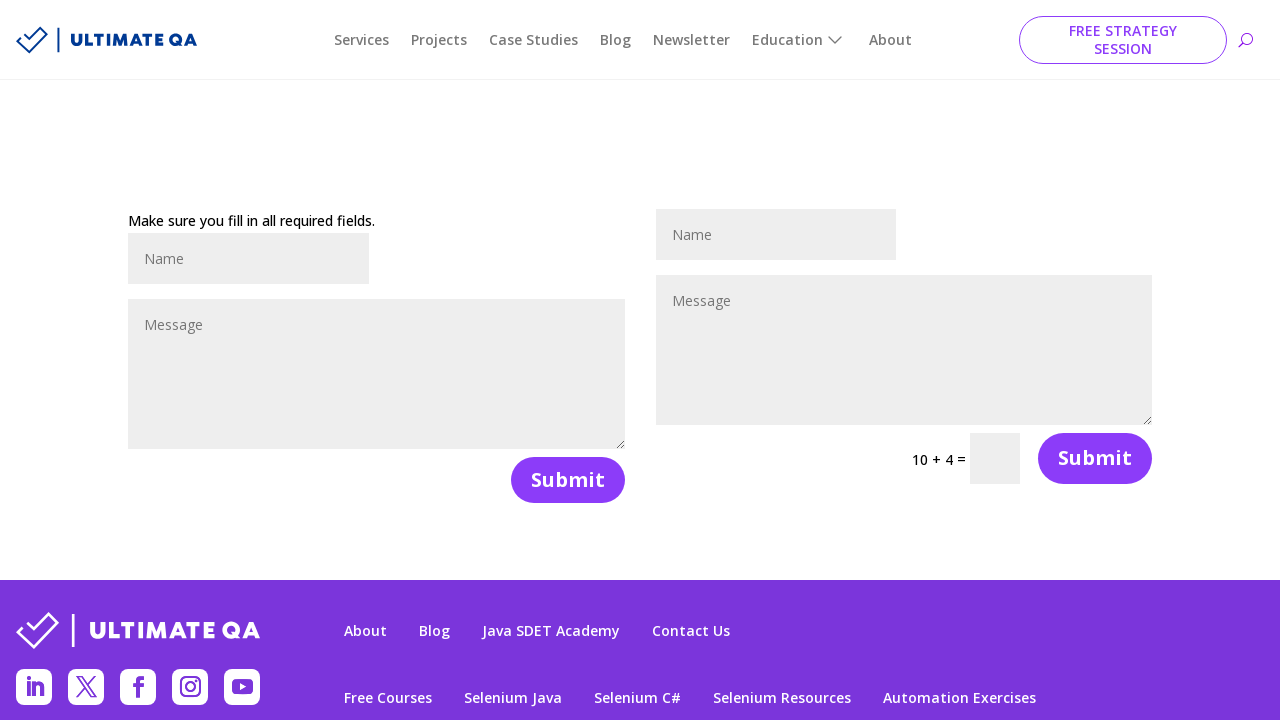